Tests dropdown selection functionality by finding the dropdown element, iterating through its options, and clicking on "Option 1" to select it

Starting URL: http://the-internet.herokuapp.com/dropdown

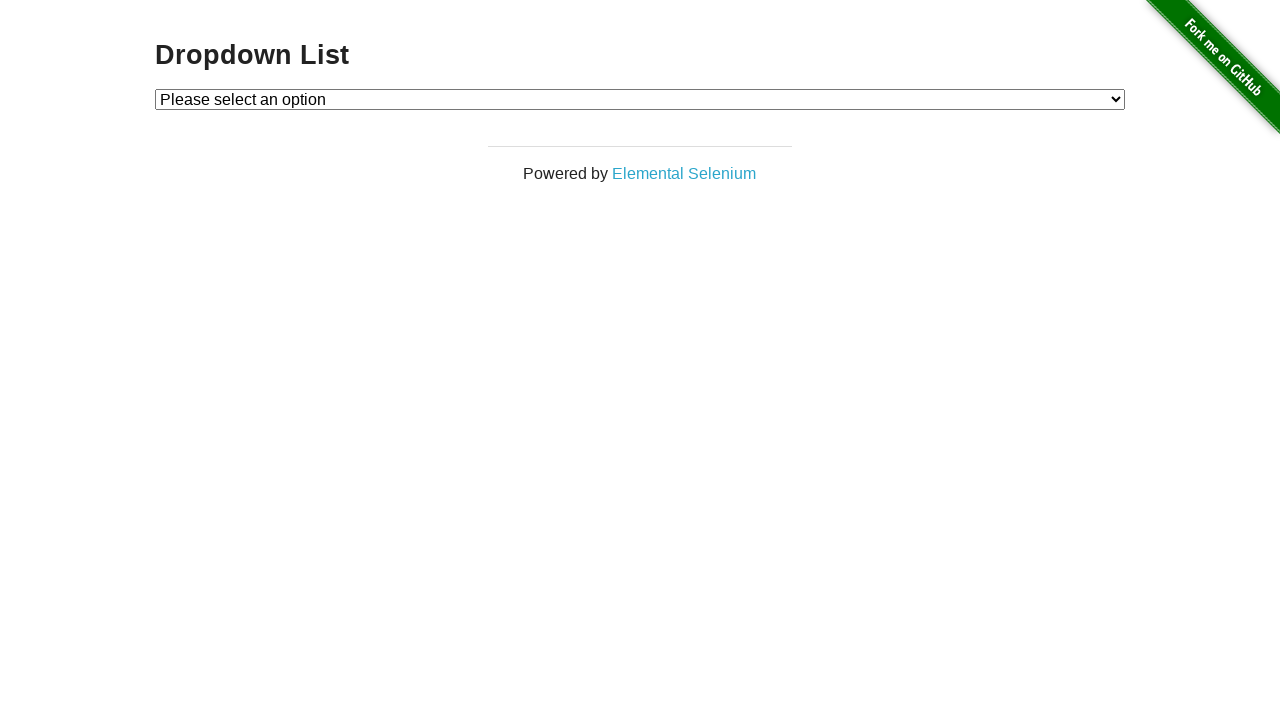

Navigated to dropdown test page
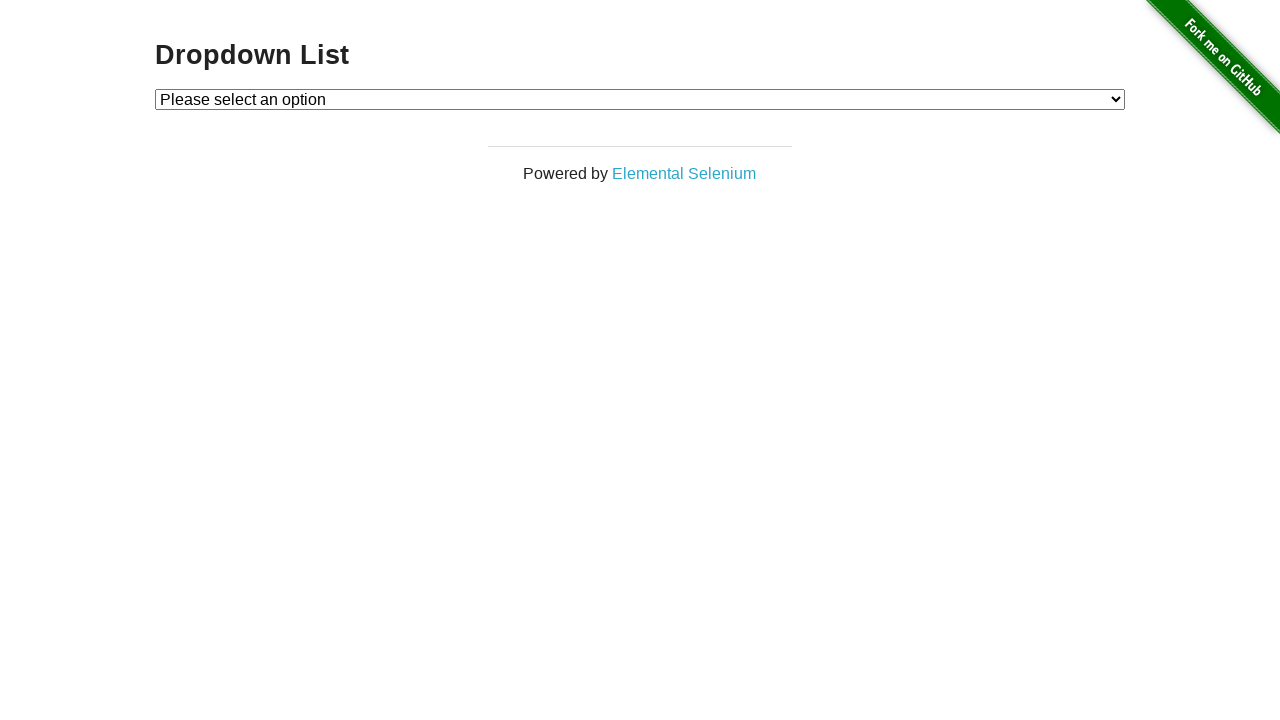

Located dropdown element
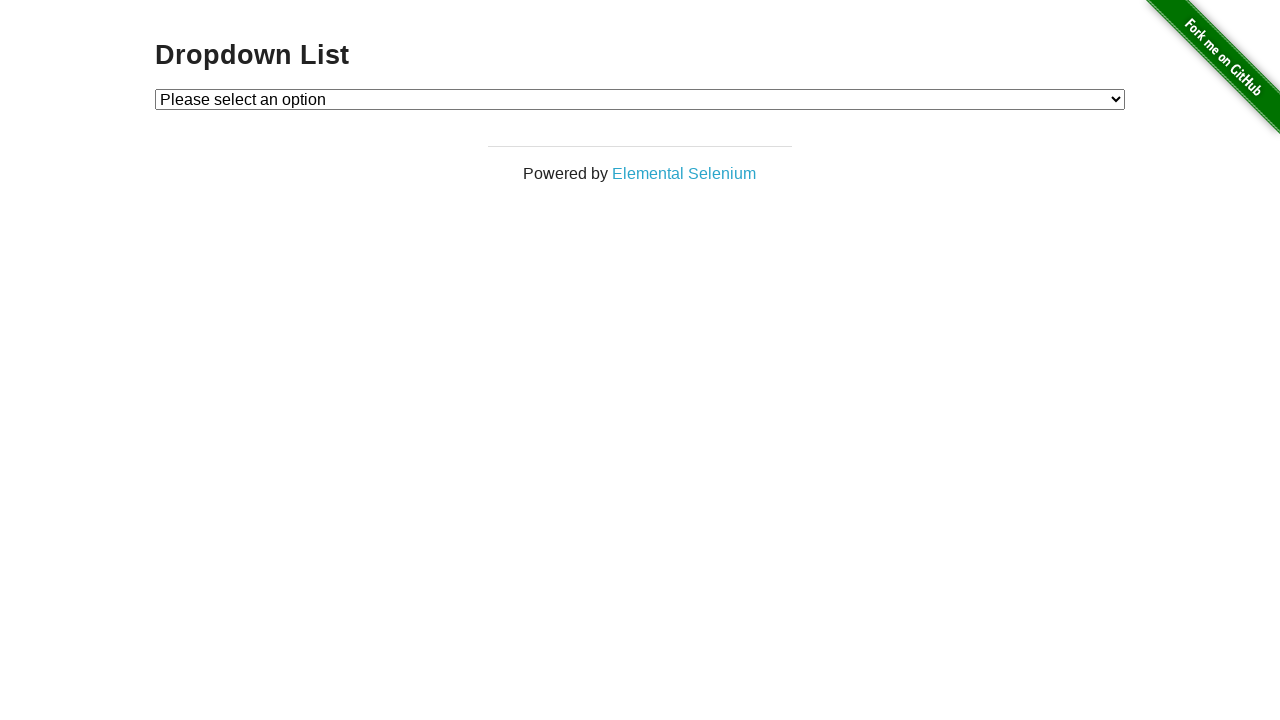

Selected 'Option 1' from dropdown on #dropdown
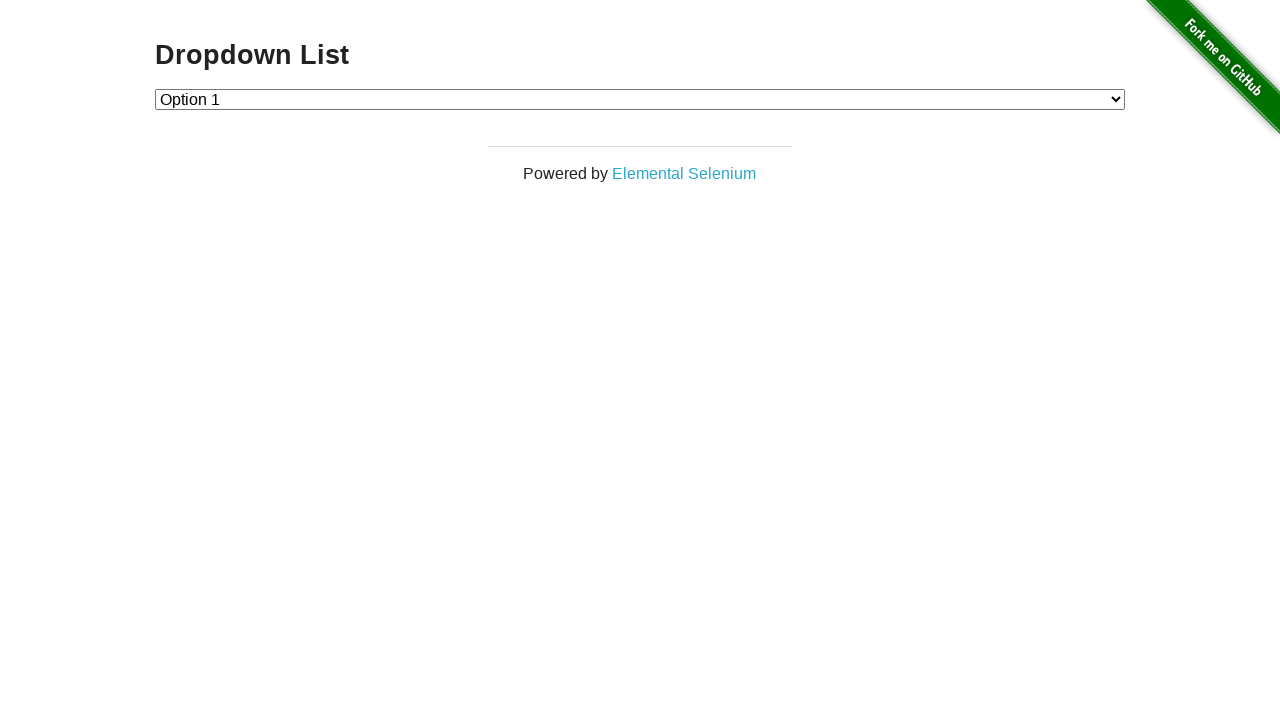

Retrieved selected value from dropdown: 1
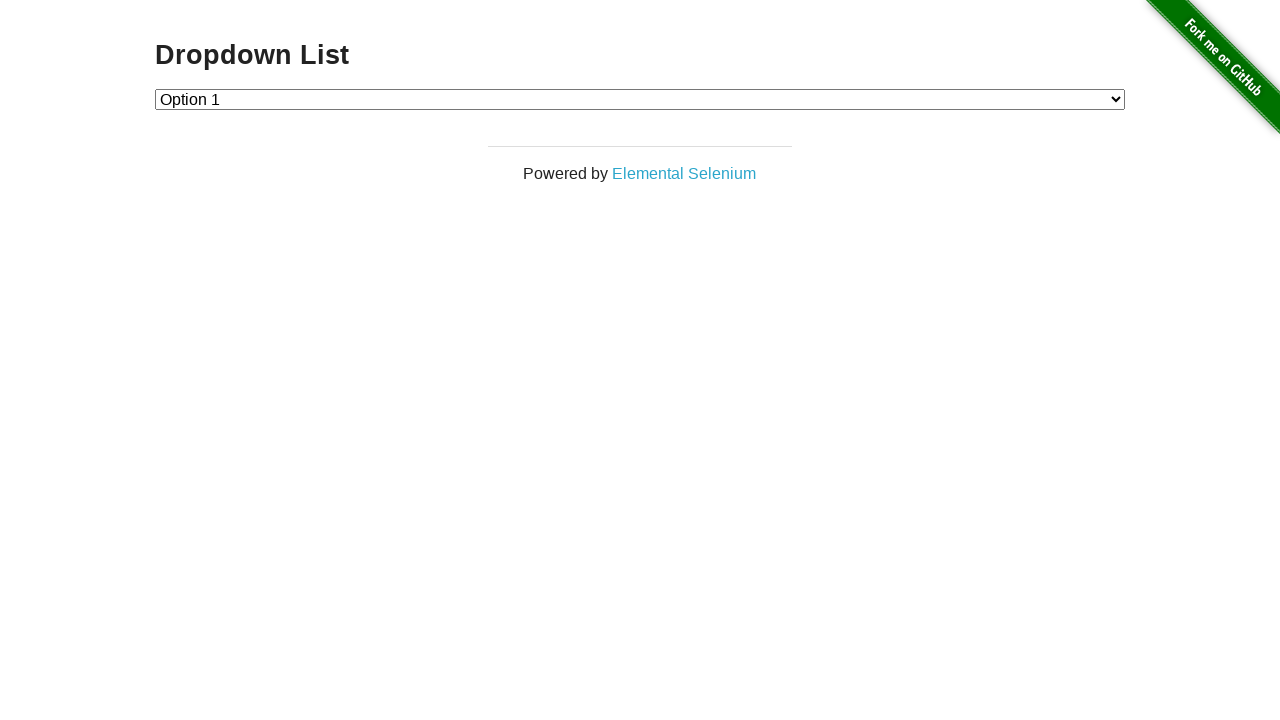

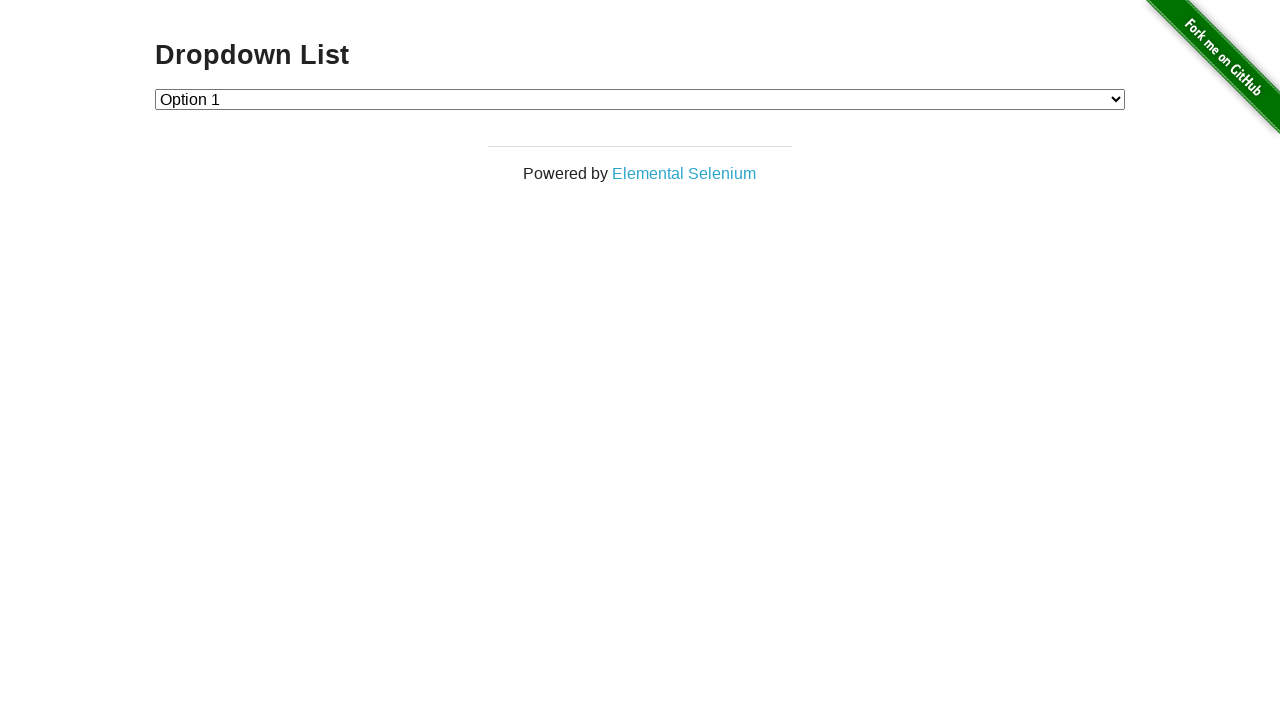